Tests that a valid 5-digit ZIP code is accepted and allows proceeding to the registration form

Starting URL: https://www.sharelane.com/cgi-bin/register.py

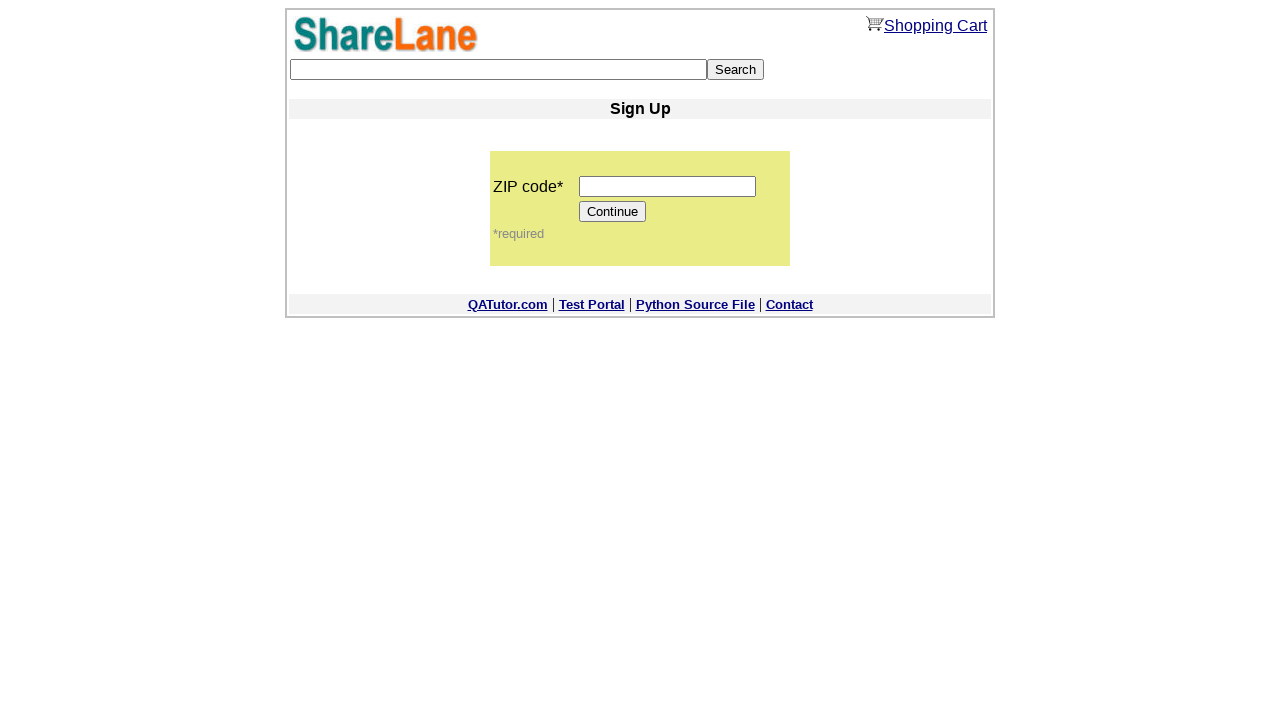

Filled ZIP code field with valid 5-digit code '11111' on input[name='zip_code']
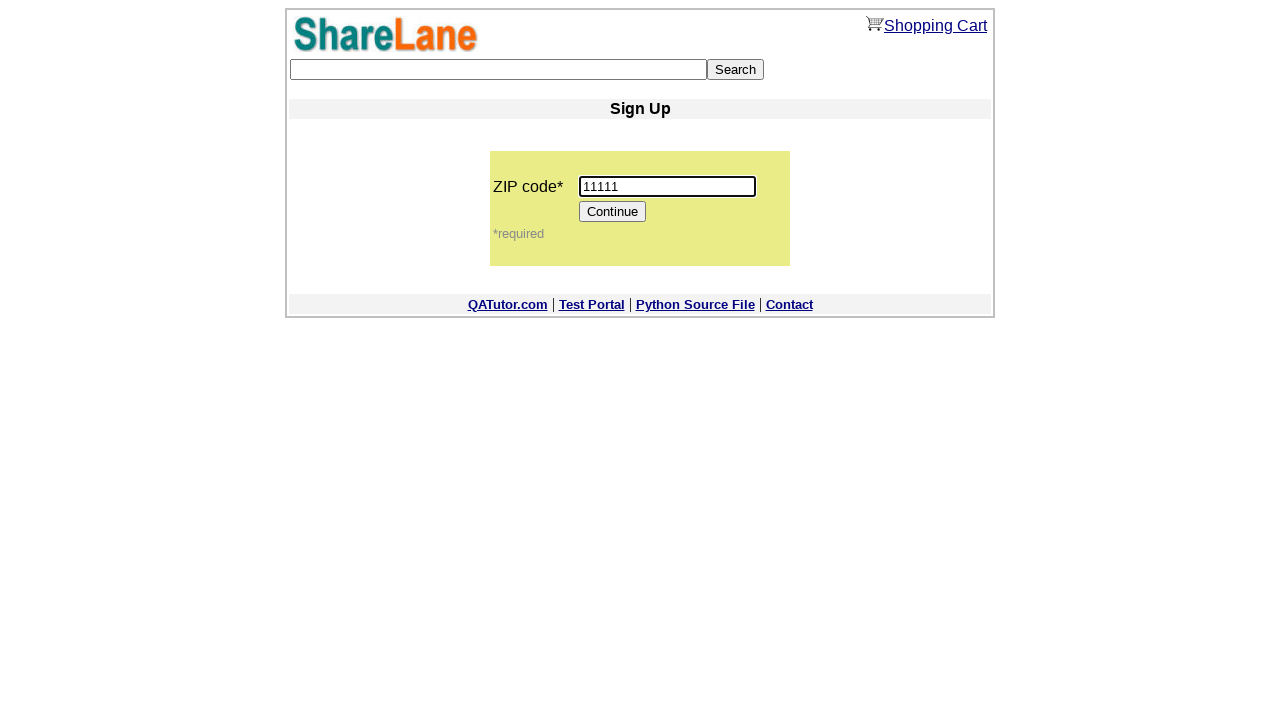

Clicked Continue button to proceed at (613, 212) on [value='Continue']
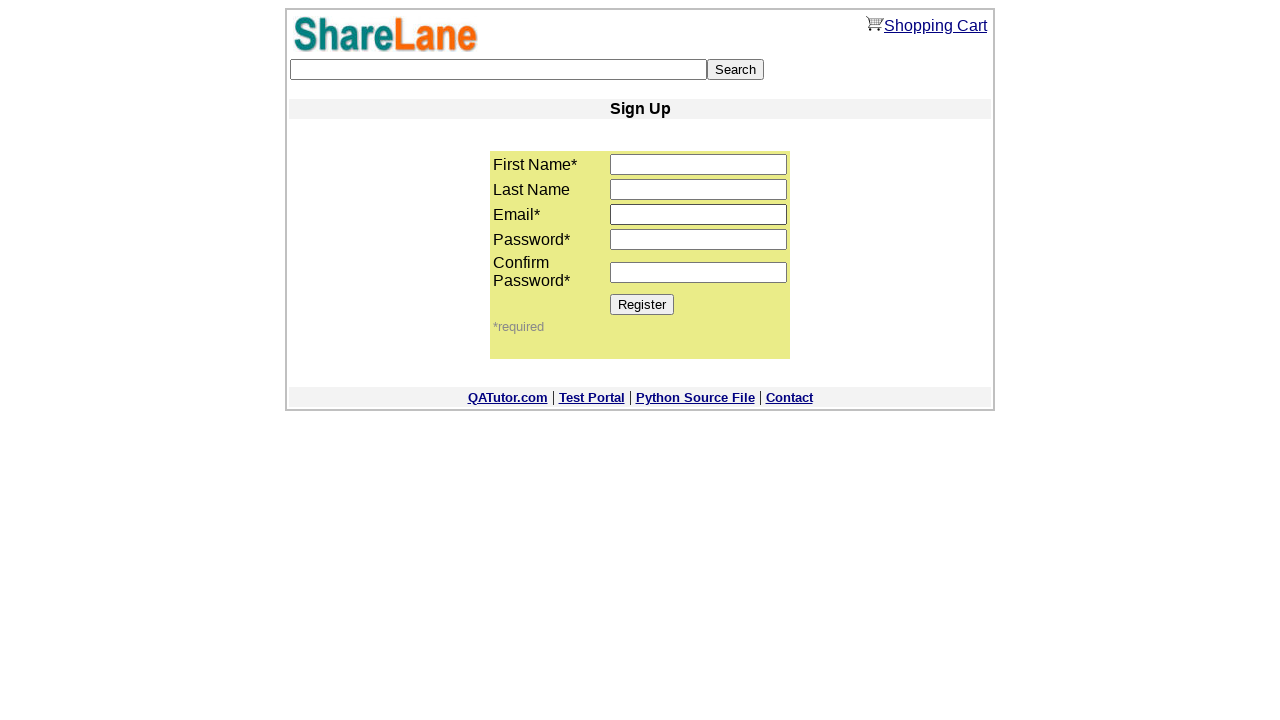

Register button loaded, confirming valid ZIP code was accepted
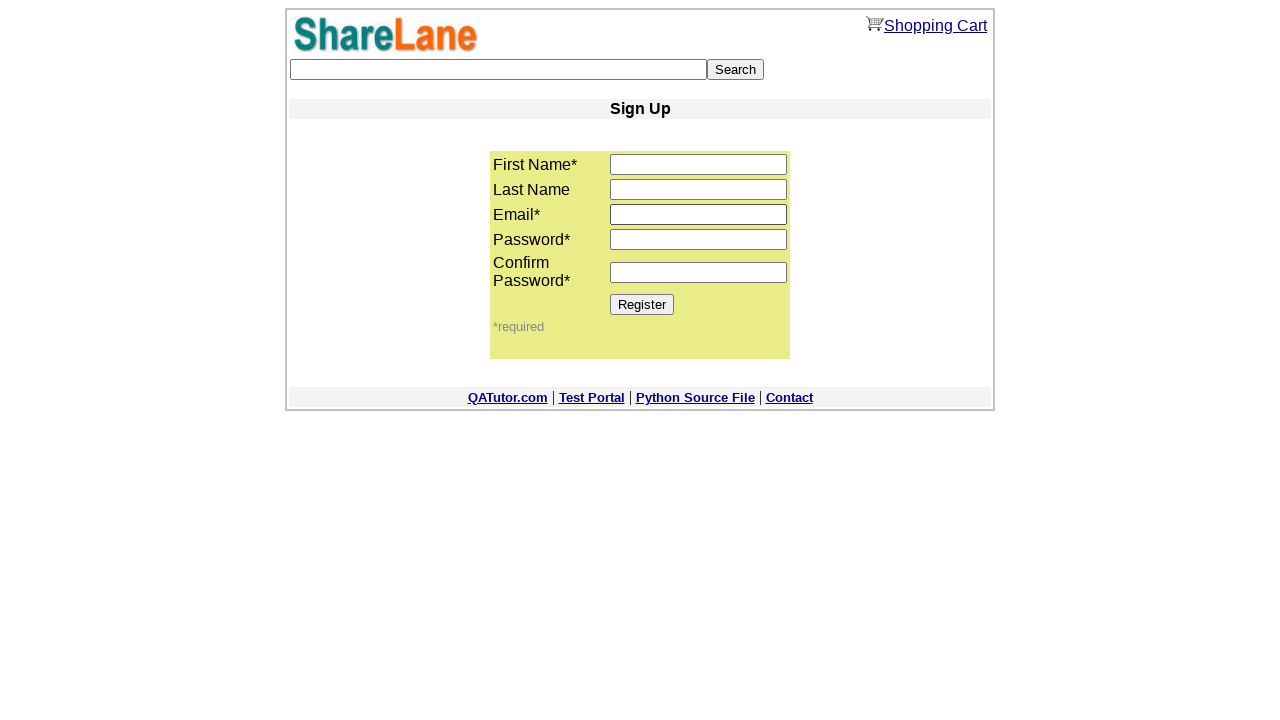

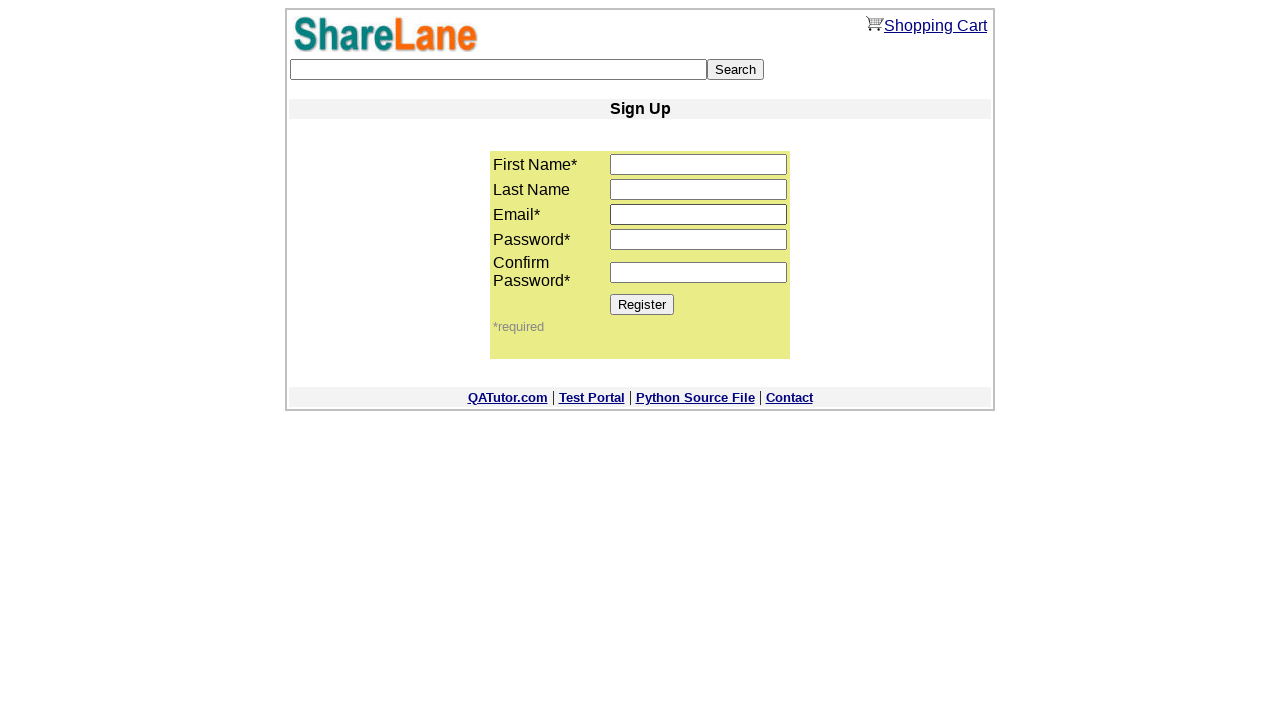